Tests frame handling by switching between multiple frames on a page, filling text inputs in each frame, and interacting with a nested iframe by clicking a radio button.

Starting URL: https://ui.vision/demo/webtest/frames/

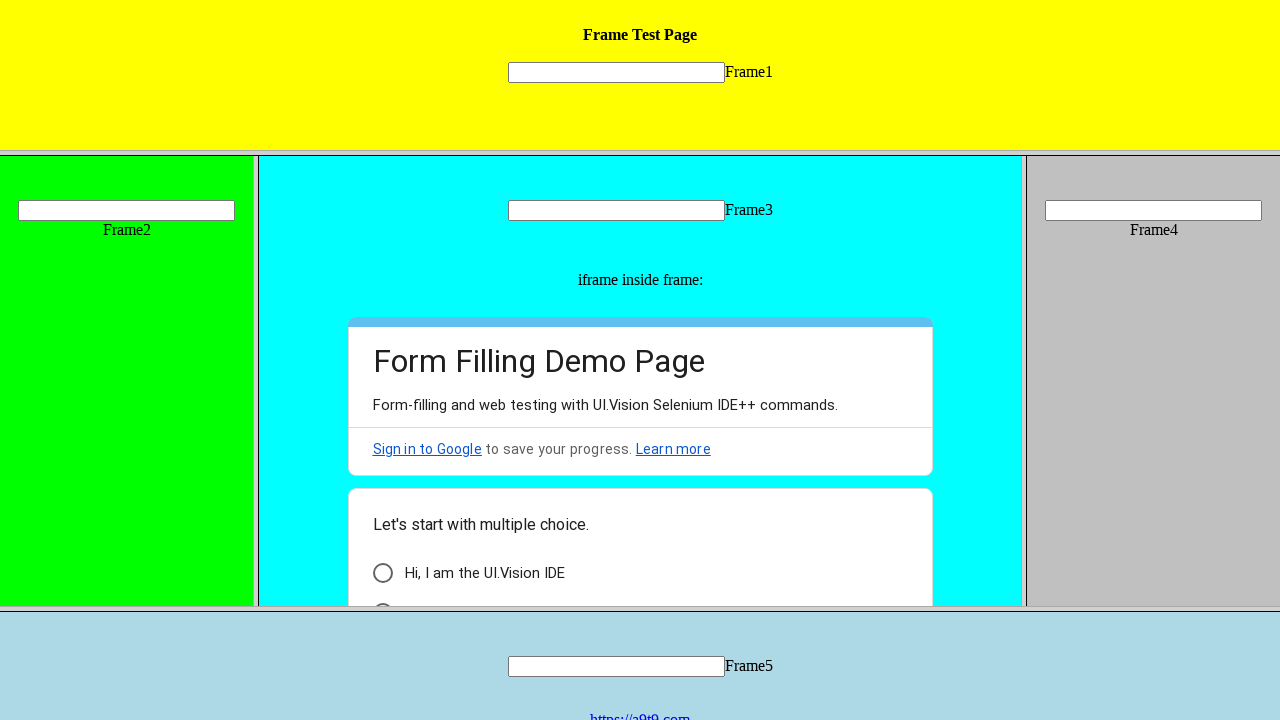

Switched to frame 1 and filled input with 'Welcome' on frame[src='frame_1.html'] >> internal:control=enter-frame >> input[name='mytext1
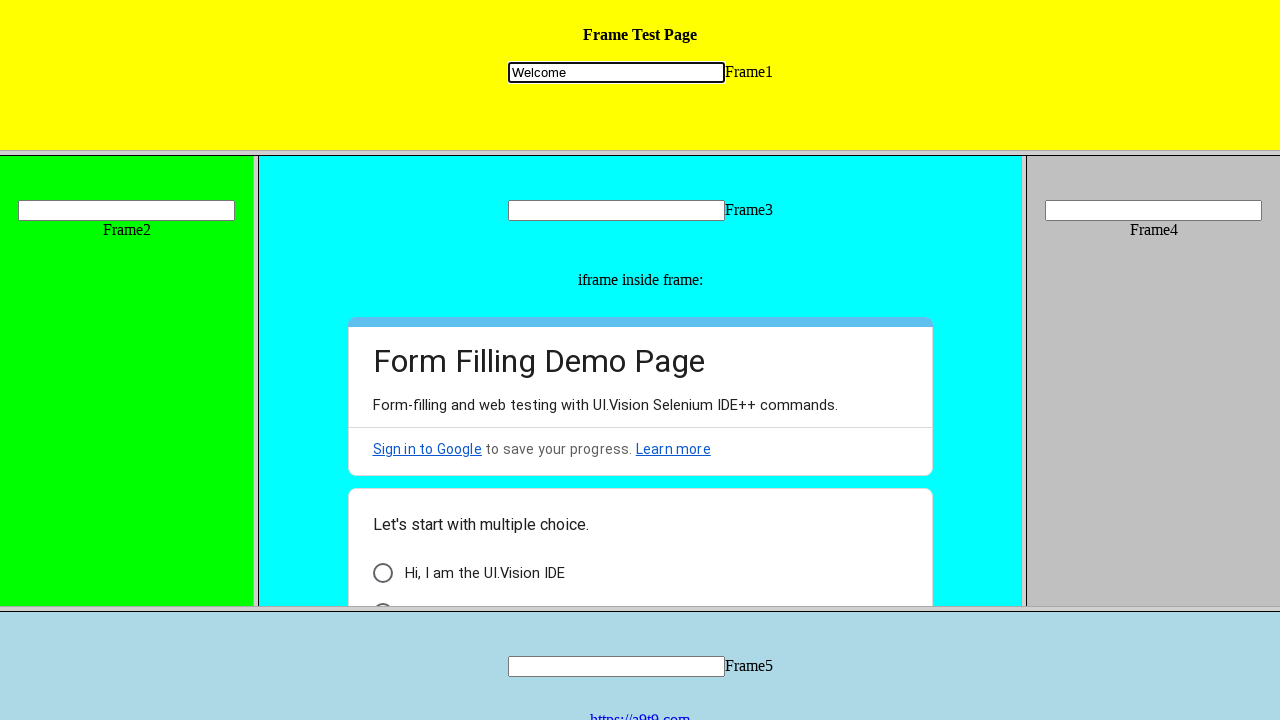

Switched to frame 2 and filled input with 'selenium' on frame[src='frame_2.html'] >> internal:control=enter-frame >> input[name='mytext2
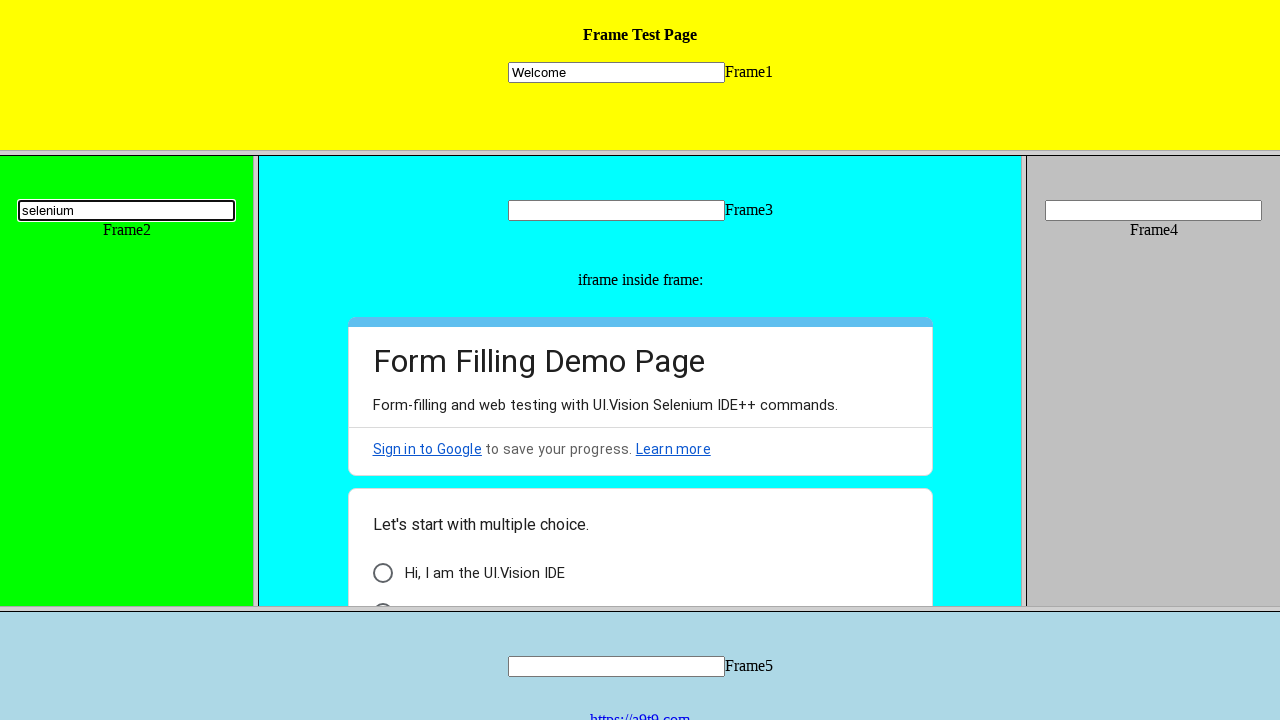

Switched to frame 3 and filled input with 'Java' on frame[src='frame_3.html'] >> internal:control=enter-frame >> input[name='mytext3
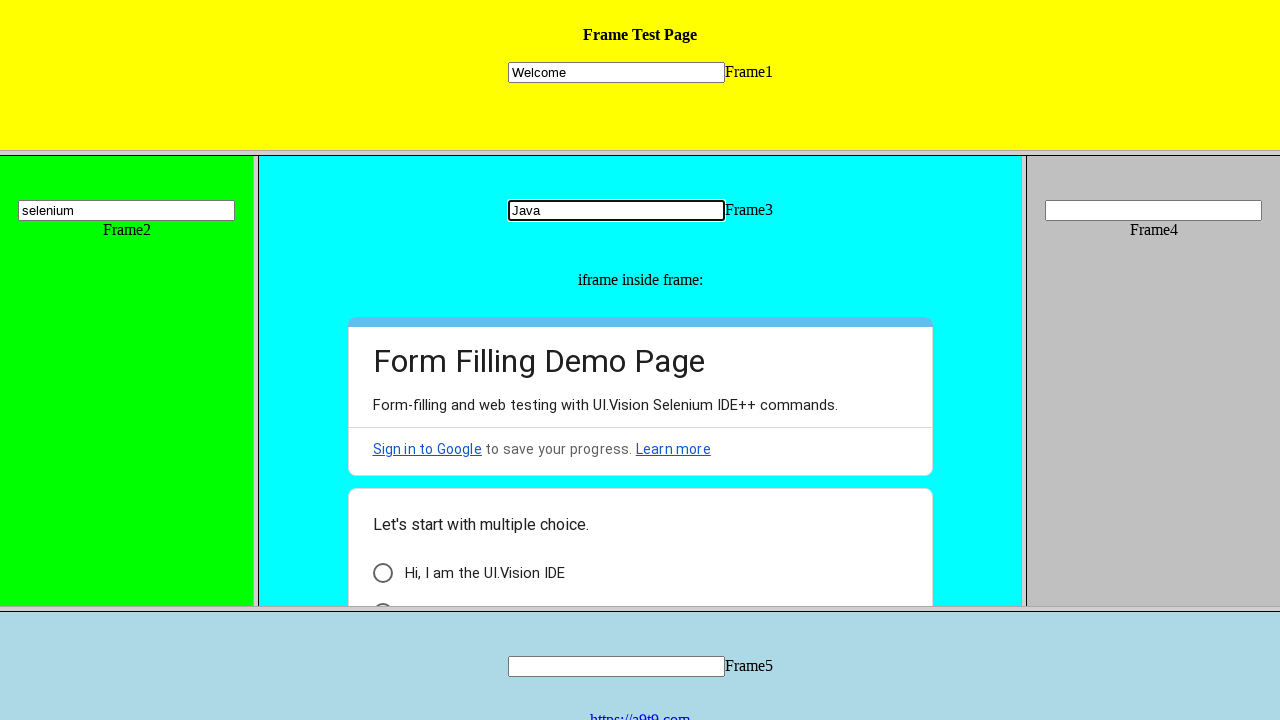

Switched to nested iframe within frame 3 and clicked radio button at (382, 596) on frame[src='frame_3.html'] >> internal:control=enter-frame >> iframe >> nth=0 >> 
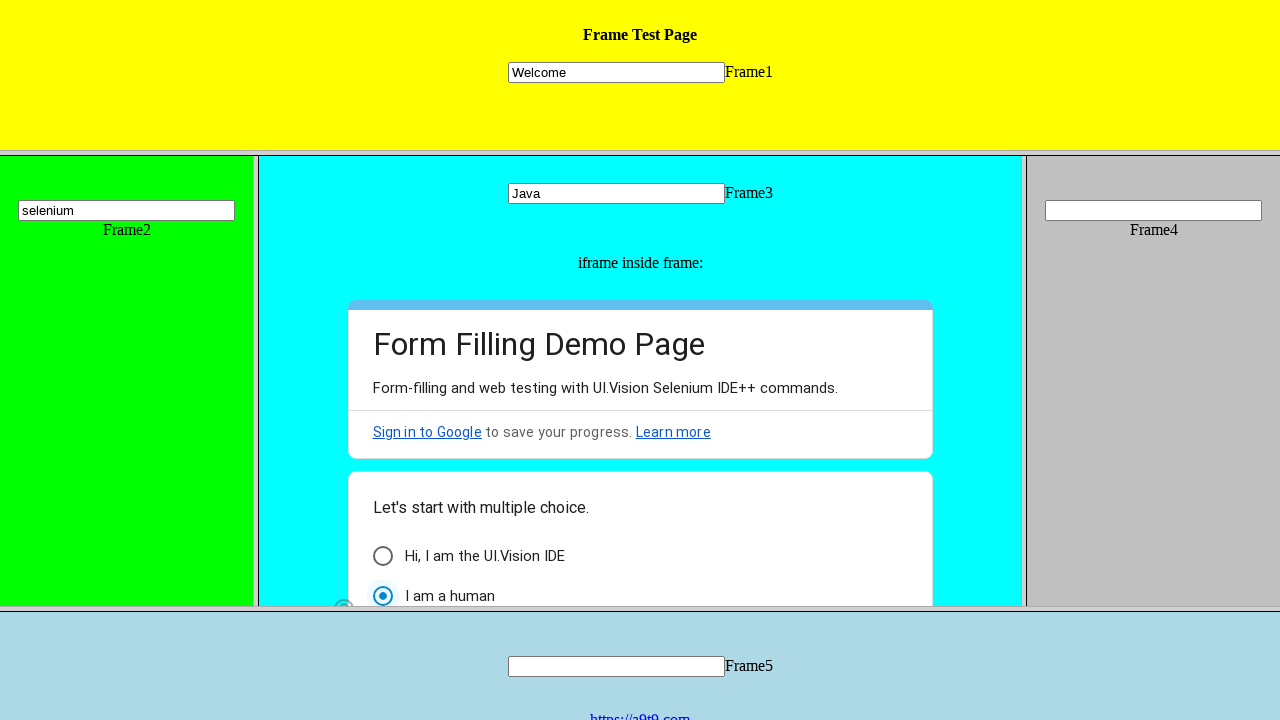

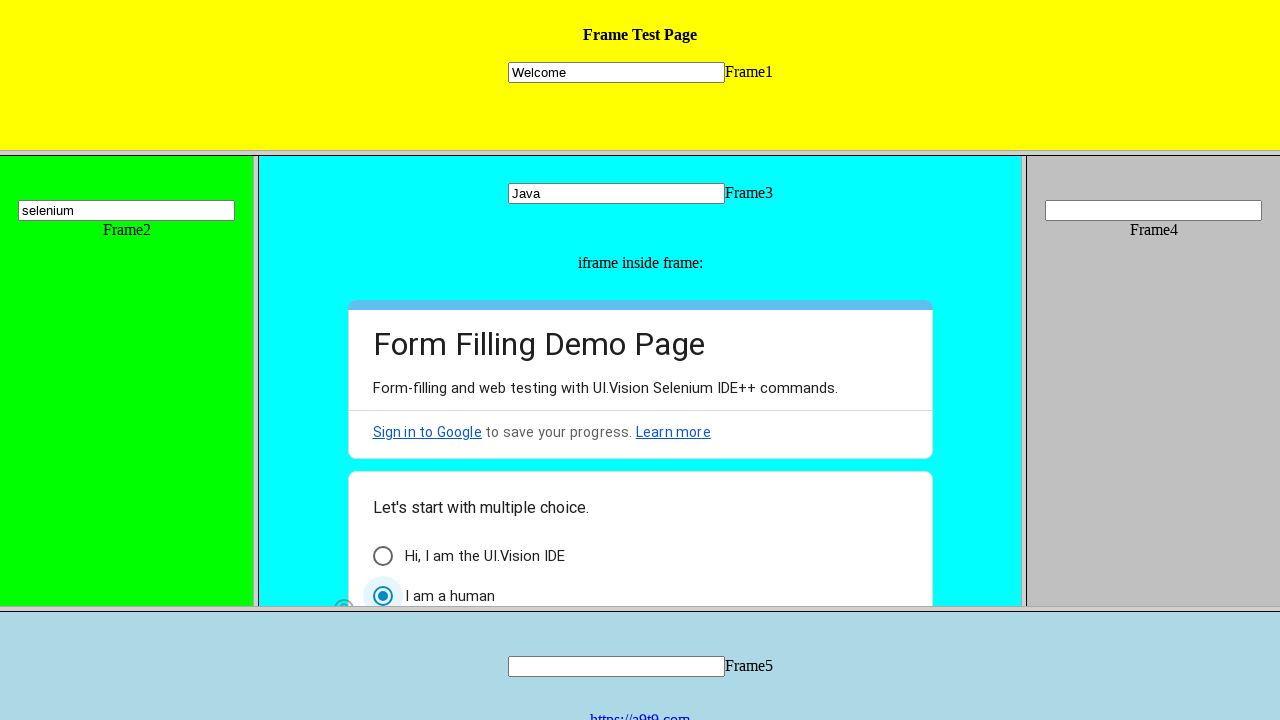